Navigates to test.techlift.in and clicks on the "Explore" link to test navigation functionality

Starting URL: https://test.techlift.in

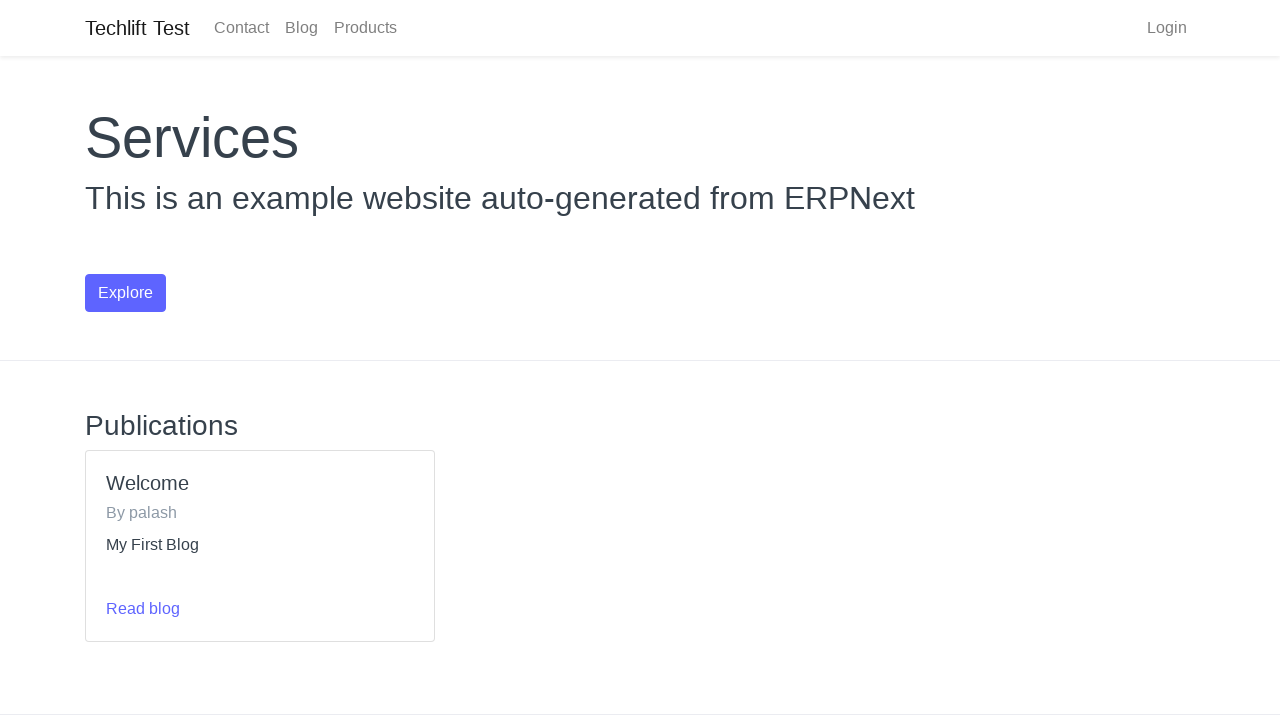

Navigated to https://test.techlift.in
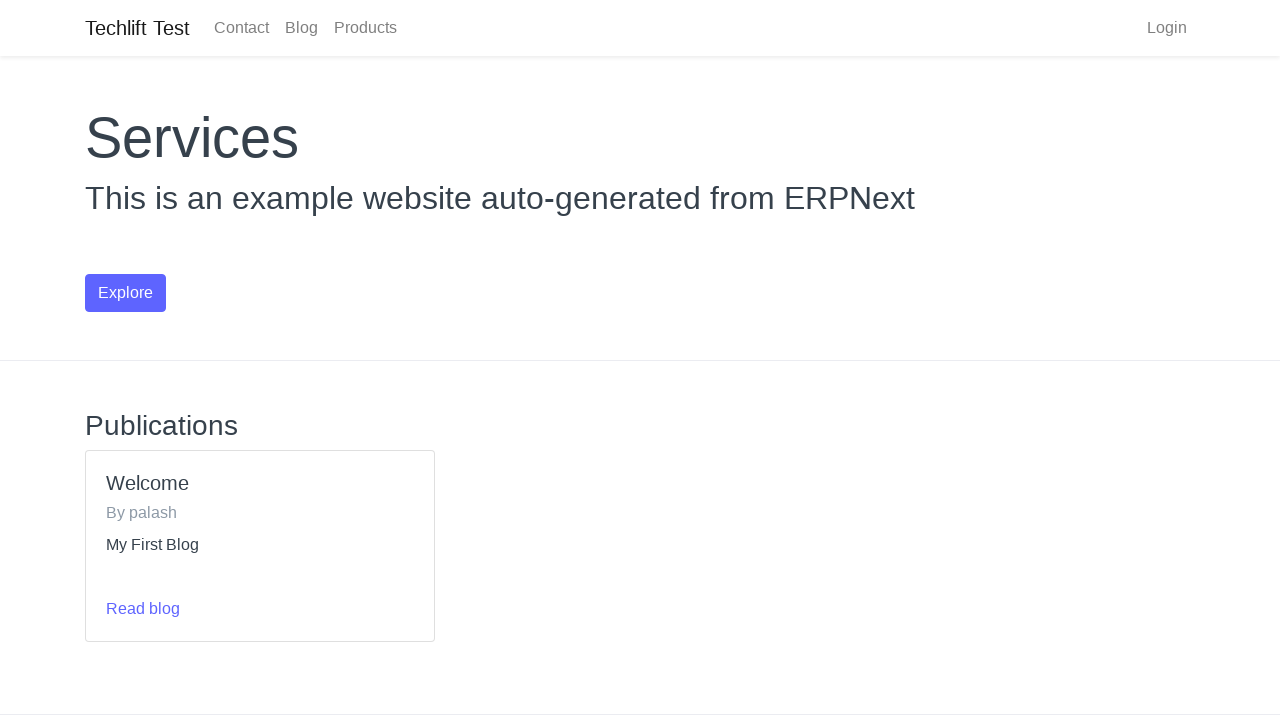

Clicked on the 'Explore' link at (126, 293) on text=Explore
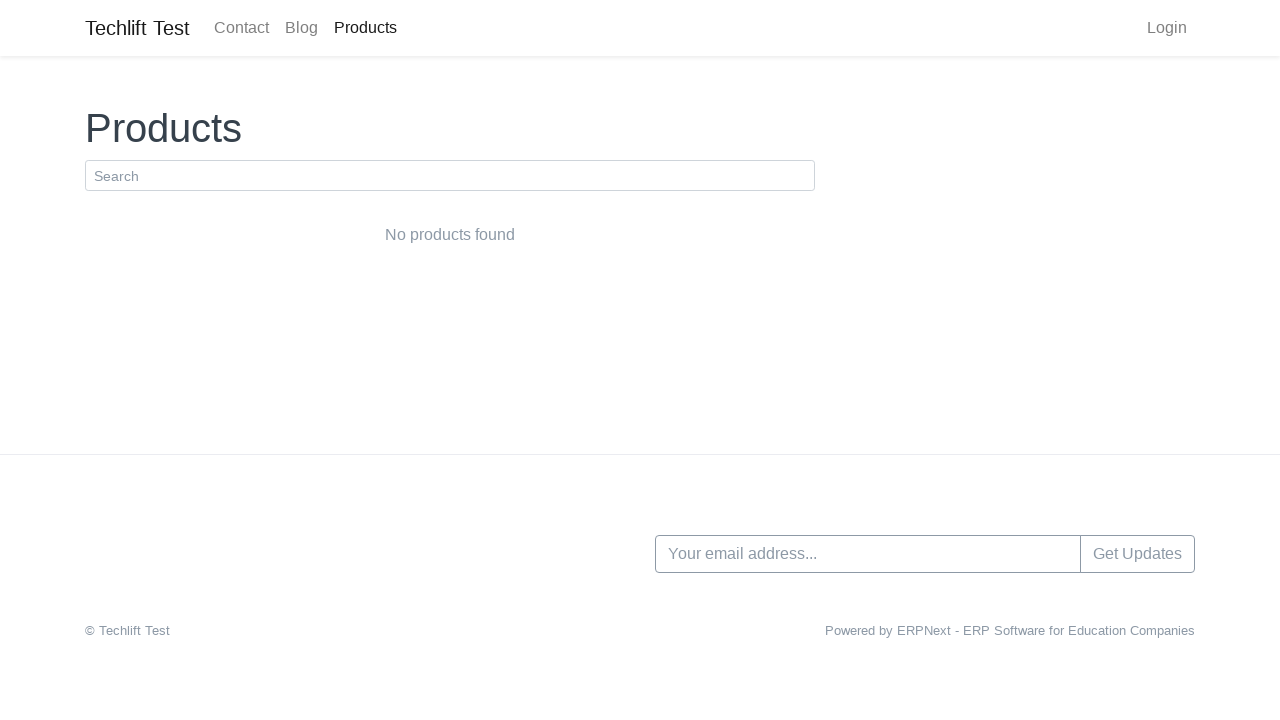

Navigation completed and page loaded
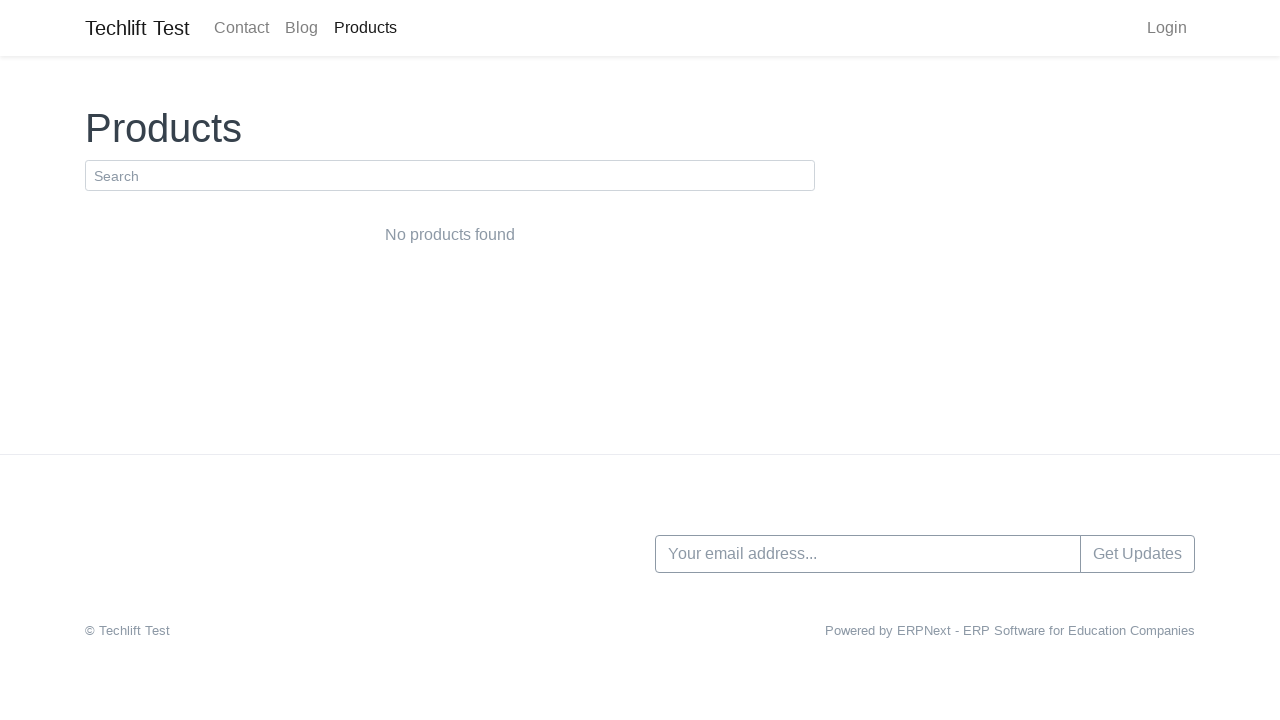

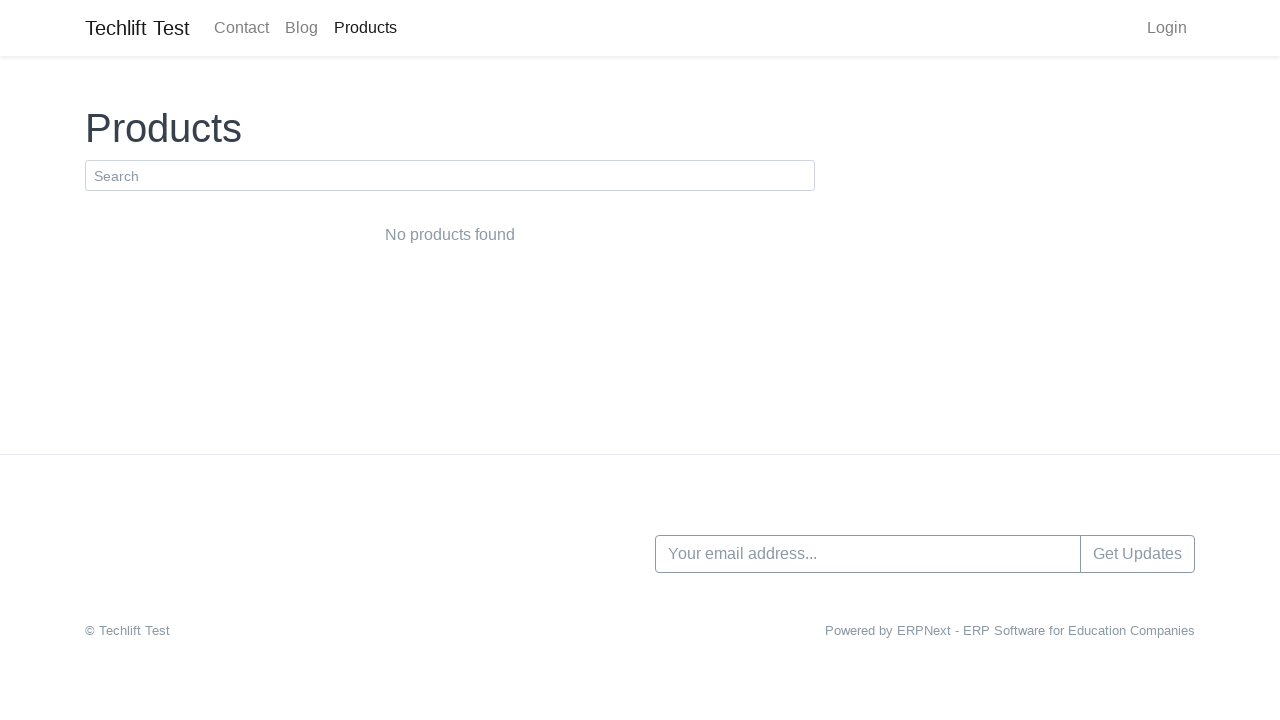